Tests GitHub search functionality by entering a search query, navigating to the first repository result, and clicking on the README file to verify navigation works correctly.

Starting URL: https://github.com

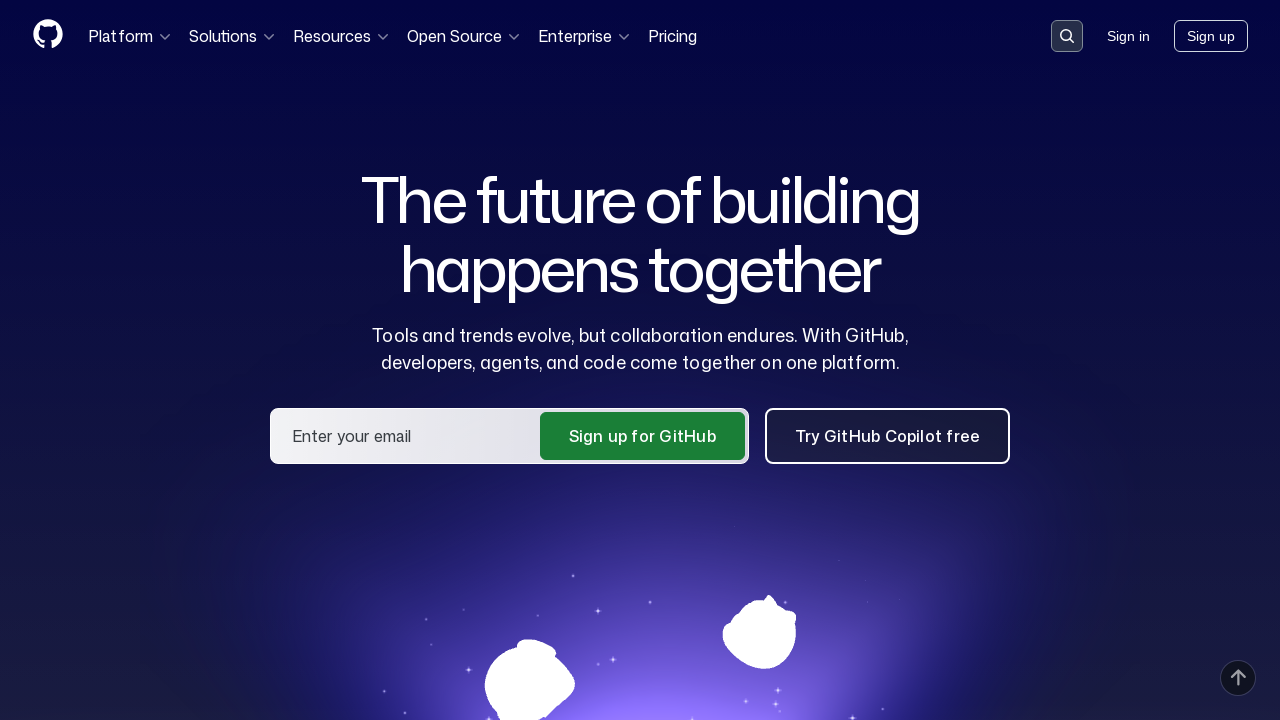

Clicked search button to open search bar at (1067, 36) on button[data-target='qbsearch-input.inputButton']
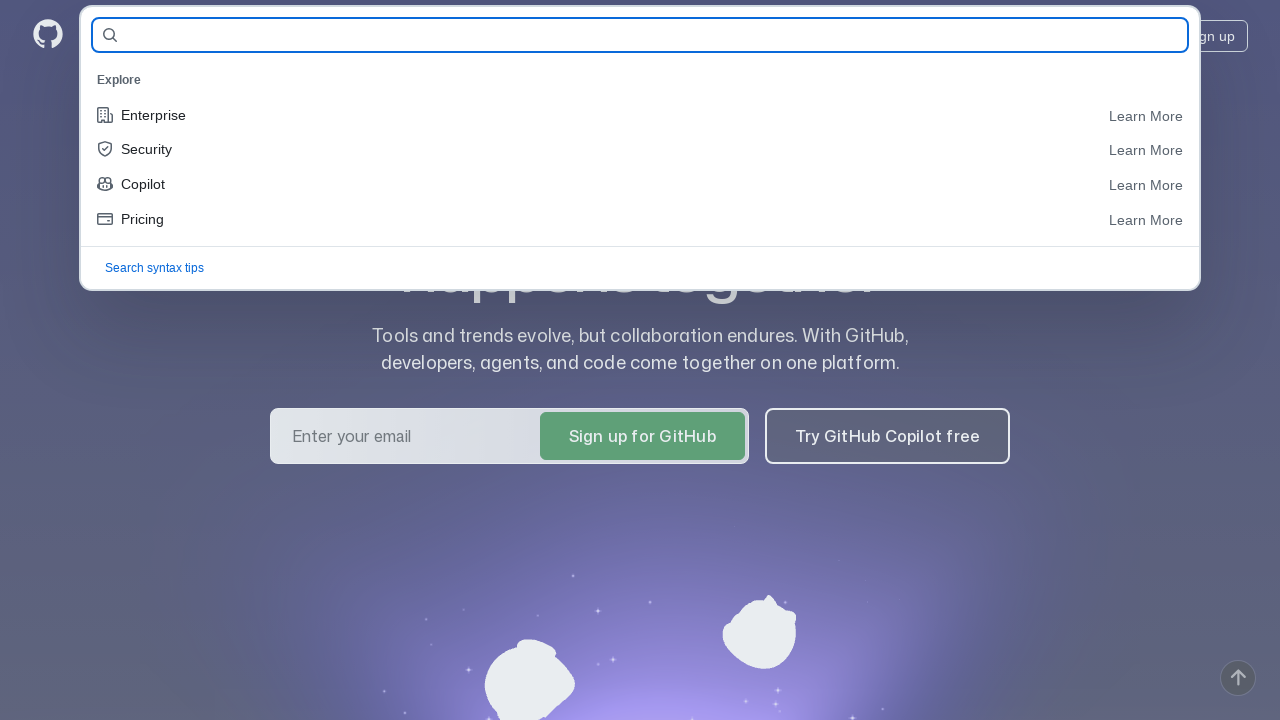

Search input field appeared
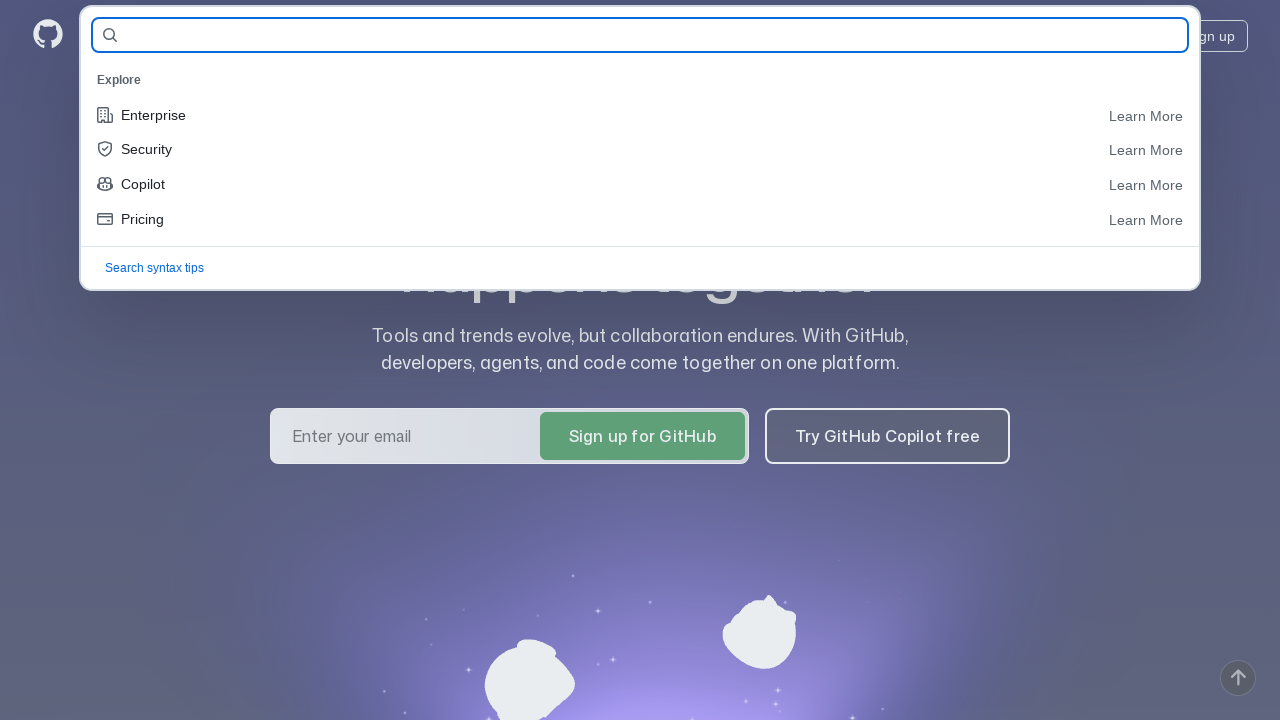

Entered search query 'machine learning python' on input[name='query-builder-test']
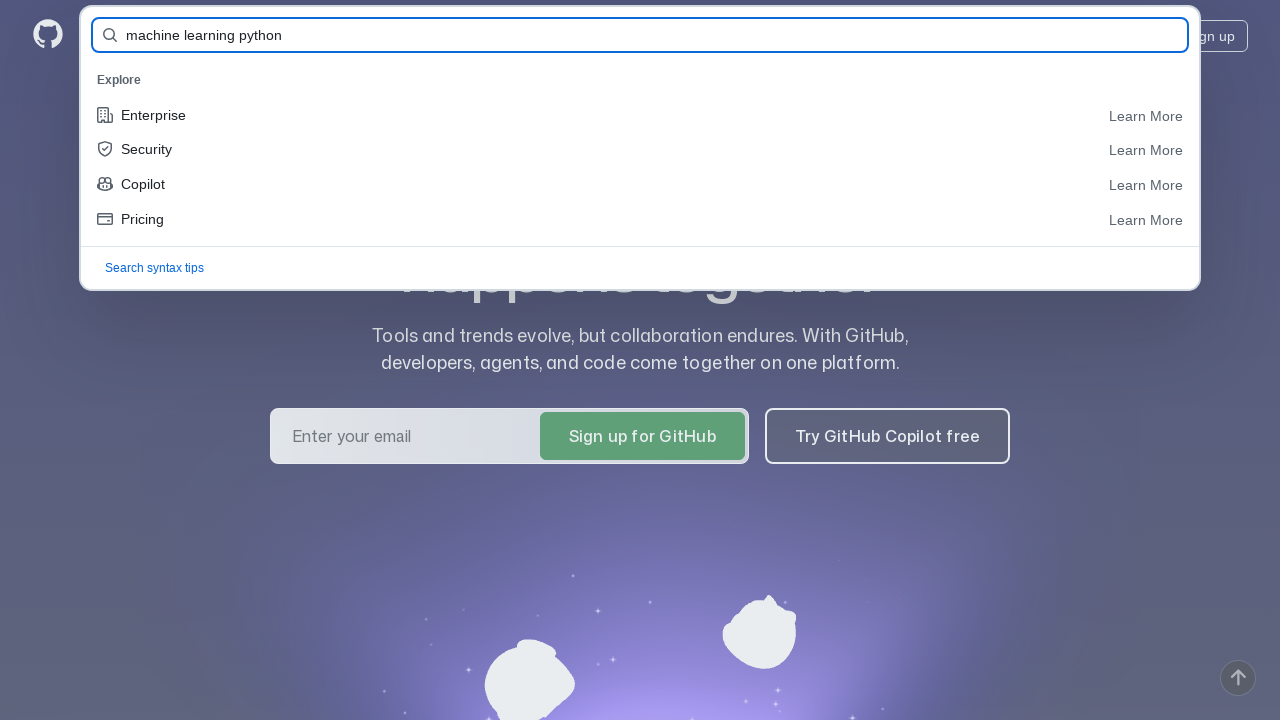

Pressed Enter to submit search query on input[name='query-builder-test']
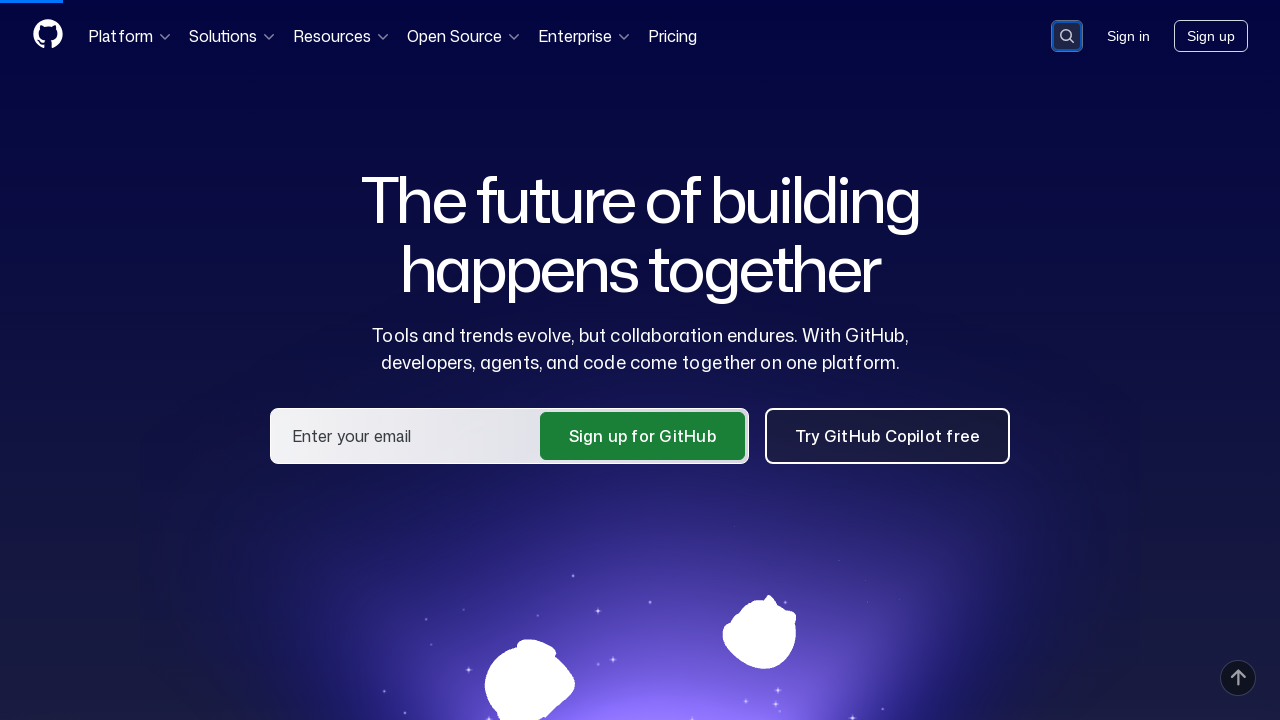

Search results loaded successfully
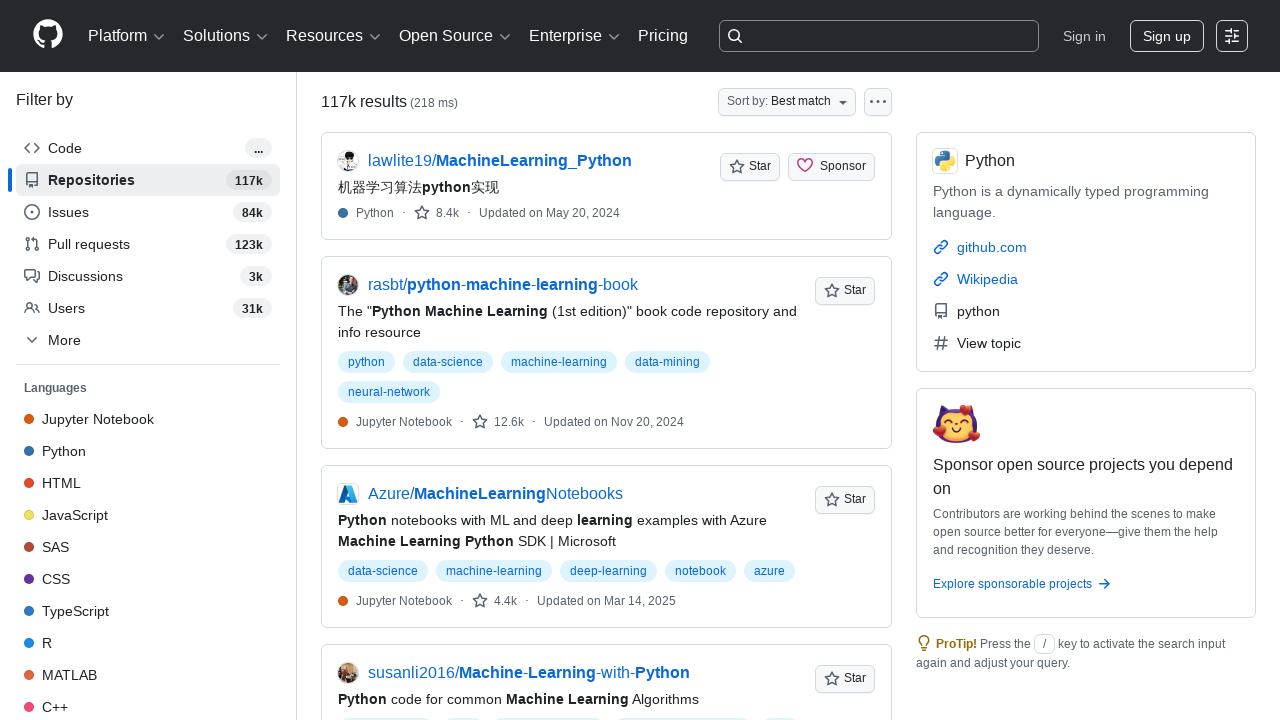

Clicked on first repository result at (500, 161) on div[data-testid='results-list'] >> a >> nth=0
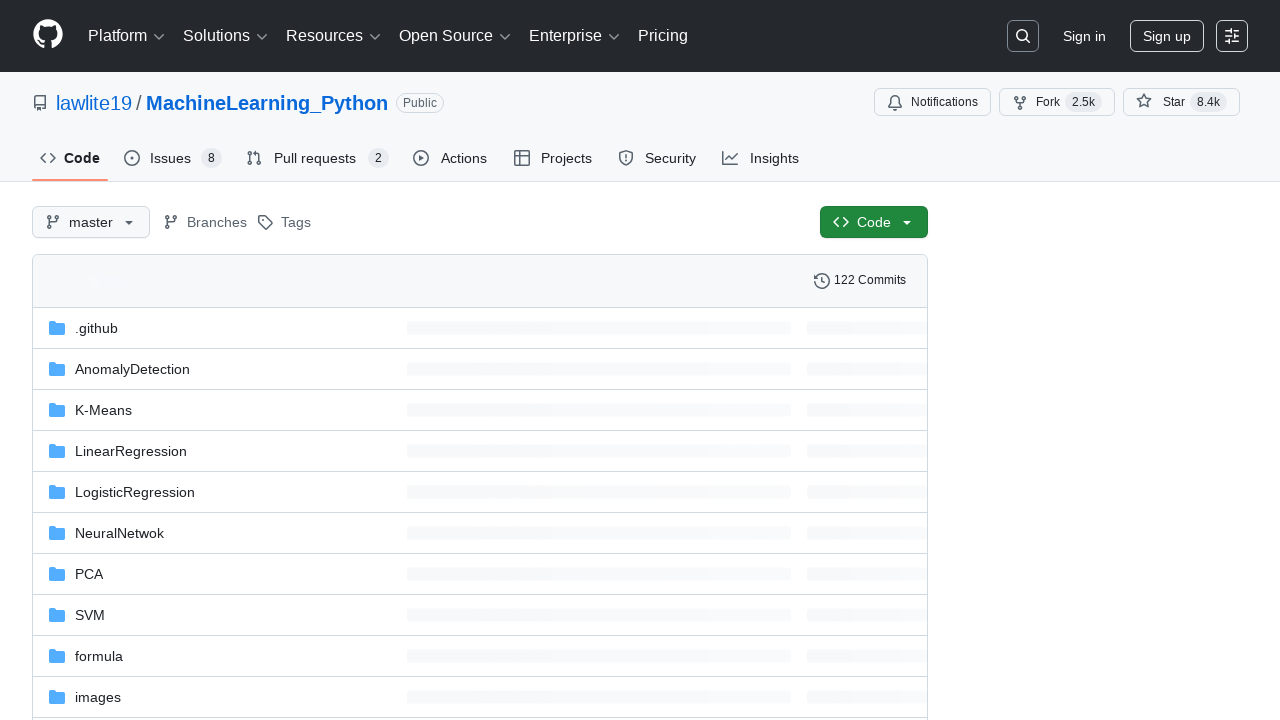

Repository page loaded successfully
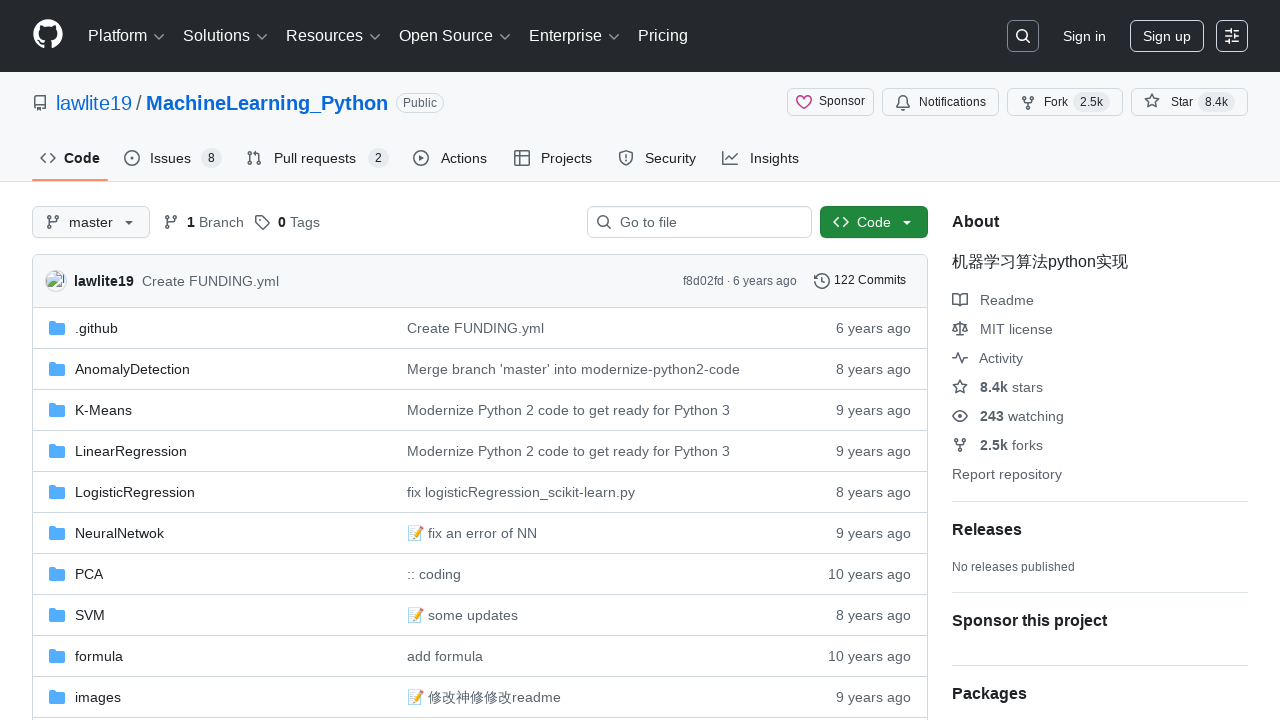

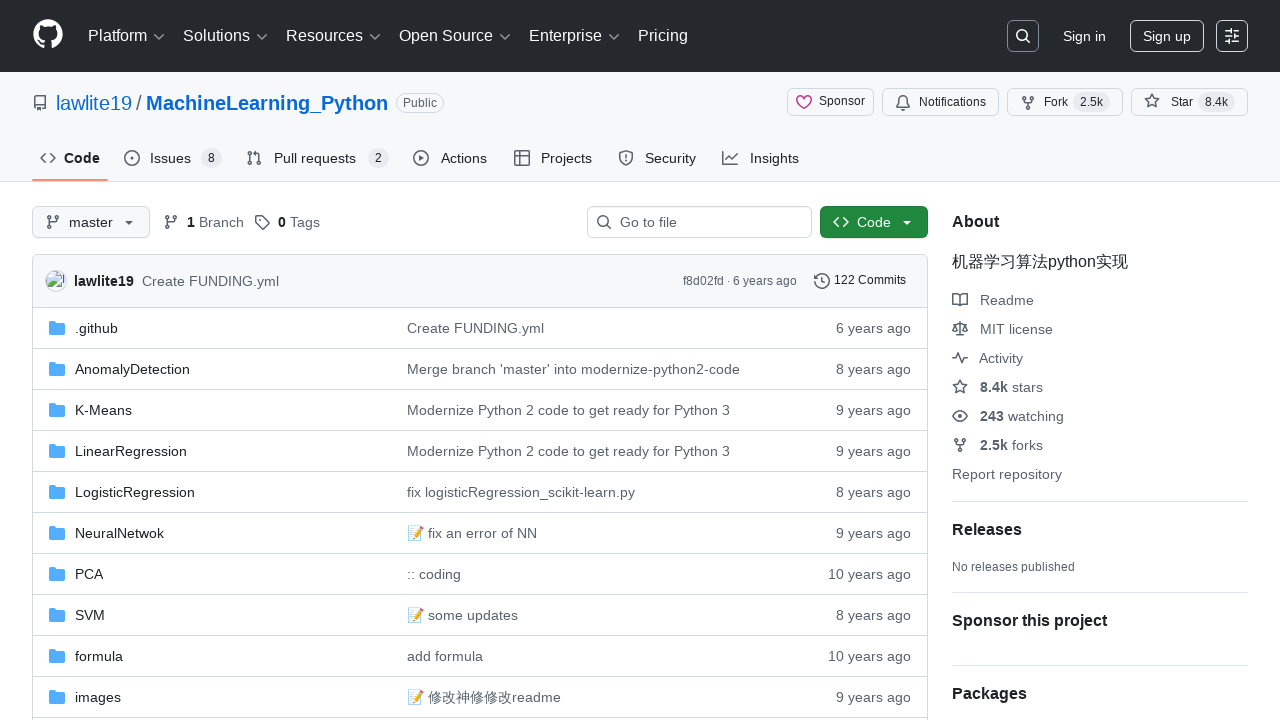